Tests JavaScript alert handling by clicking buttons that trigger different types of alerts (simple alert, confirm dialog, and prompt dialog) and accepting/interacting with each one.

Starting URL: https://the-internet.herokuapp.com/javascript_alerts

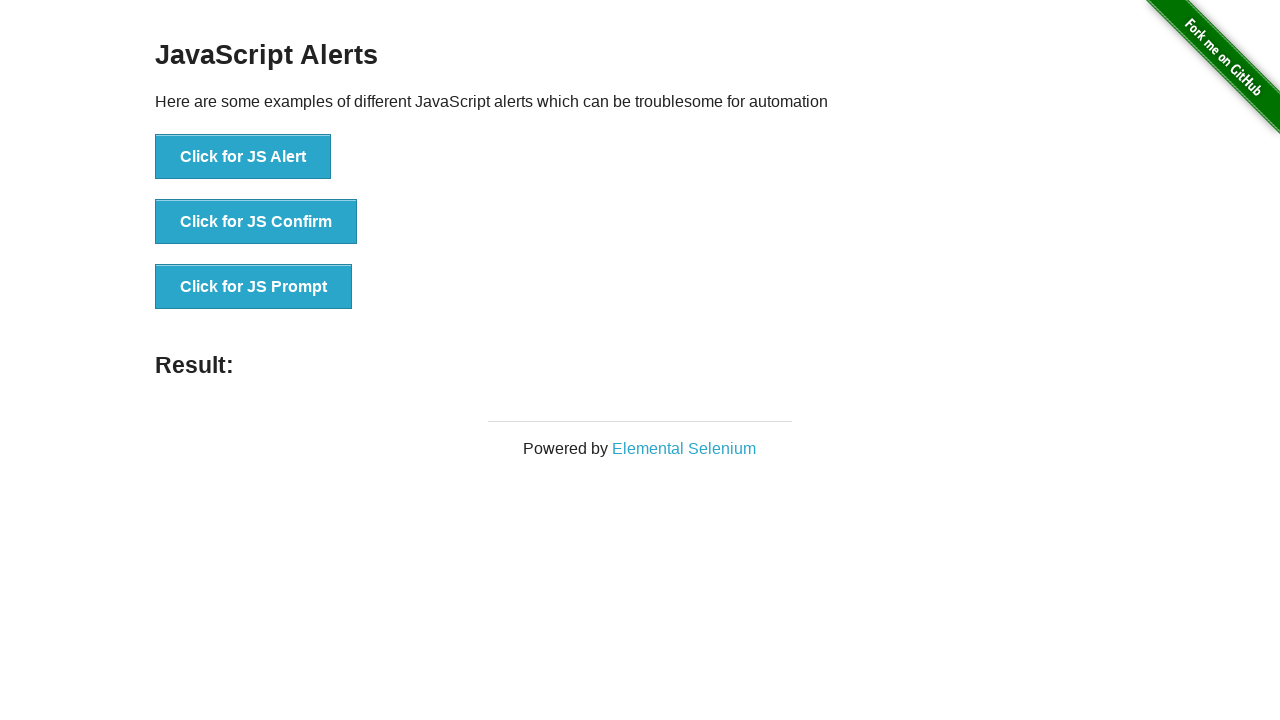

Navigated to JavaScript alerts test page
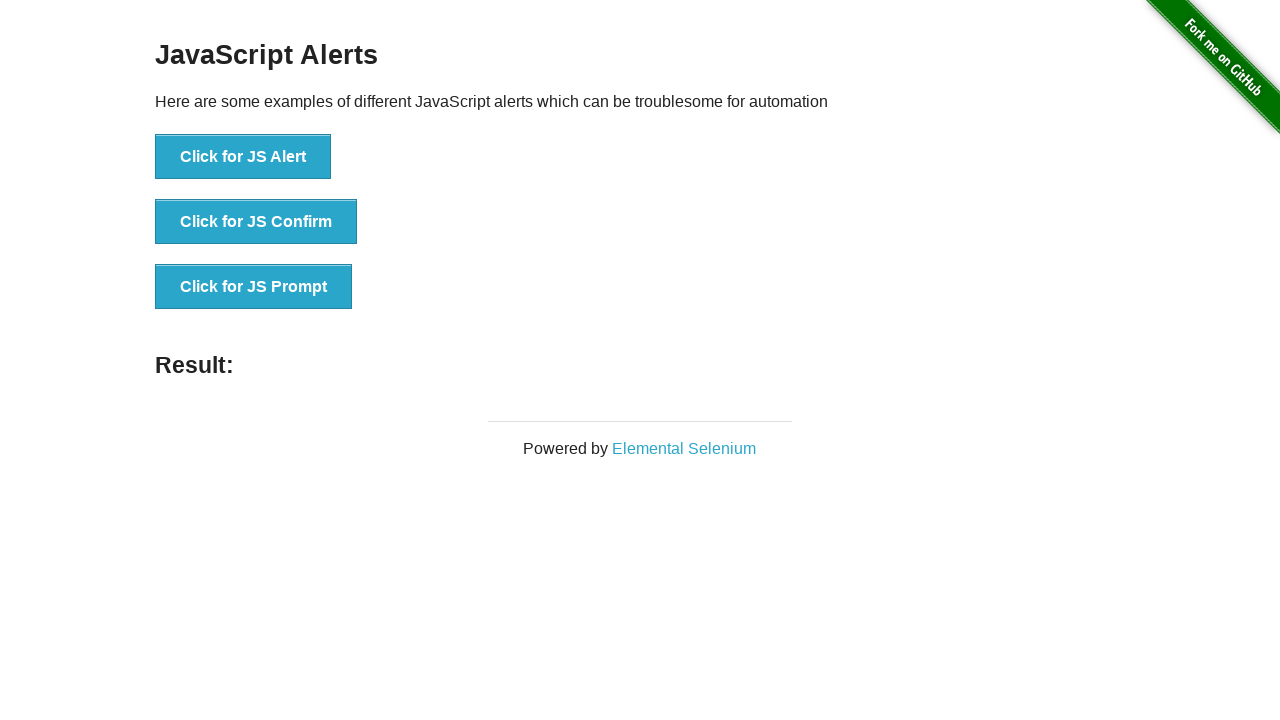

Clicked button to trigger simple JavaScript alert at (243, 157) on xpath=//button[@onclick='jsAlert()']
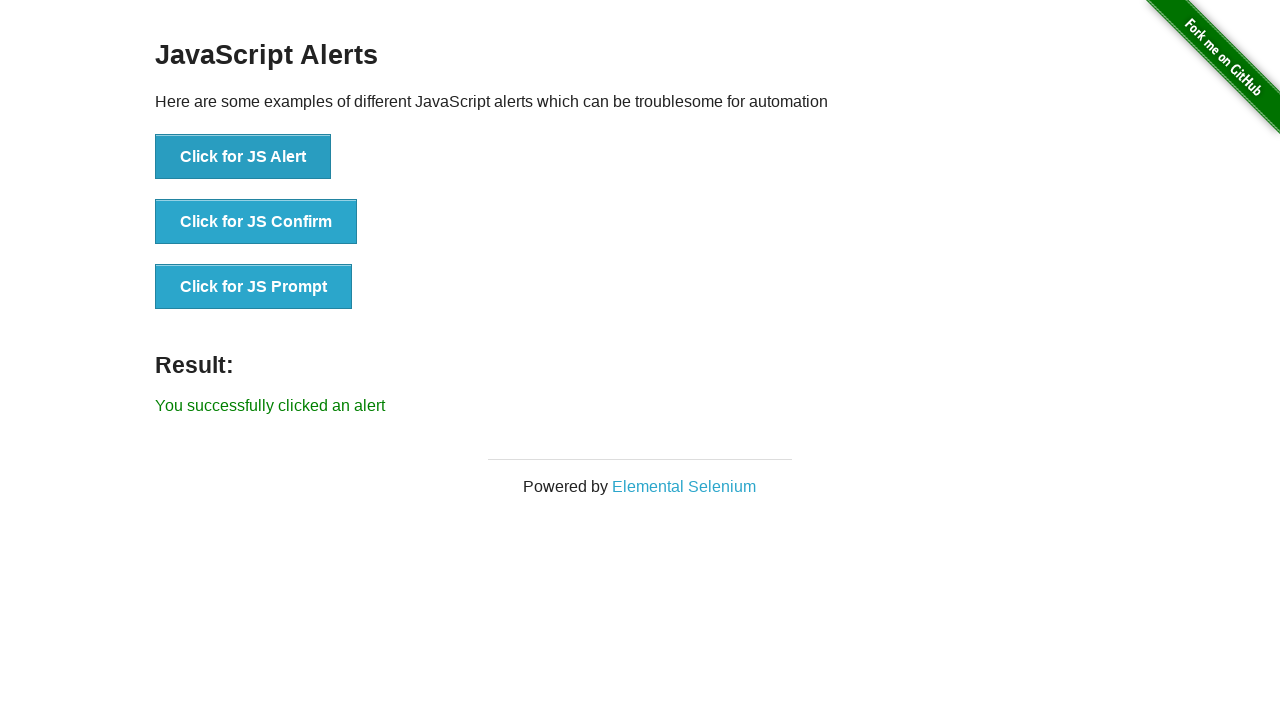

Alert dialog handler registered and accepted
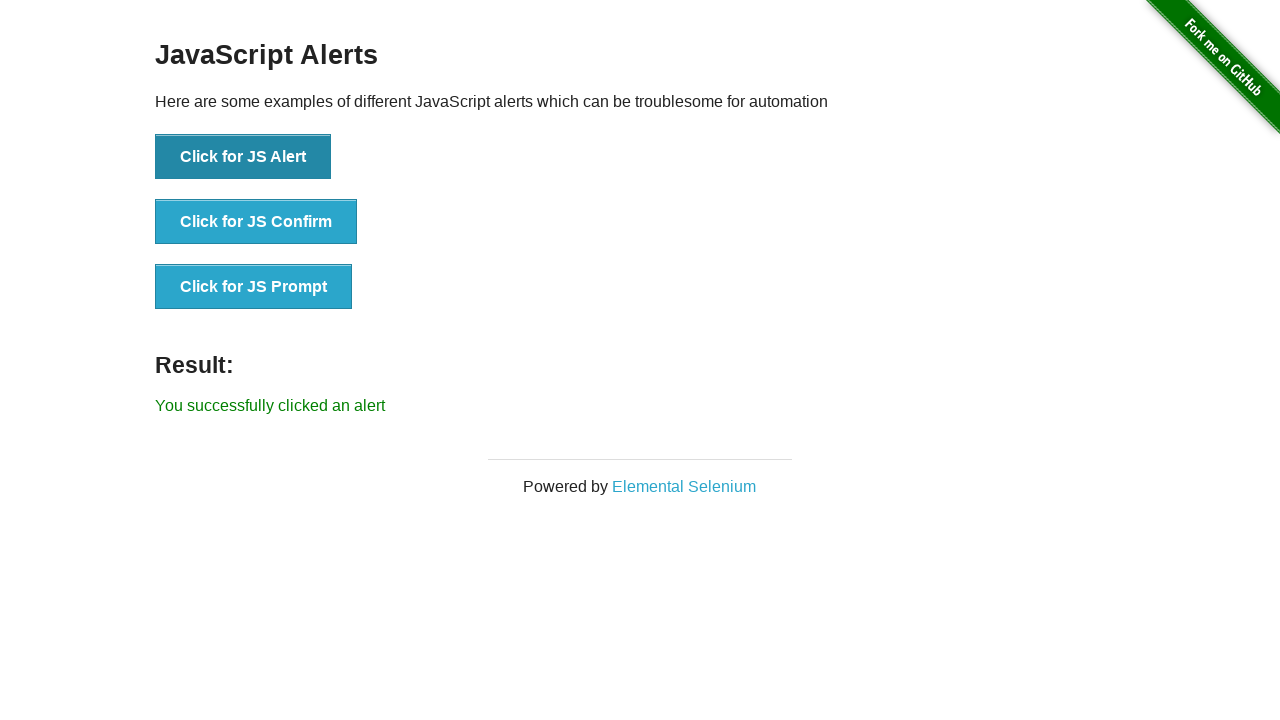

Result element updated after alert was handled
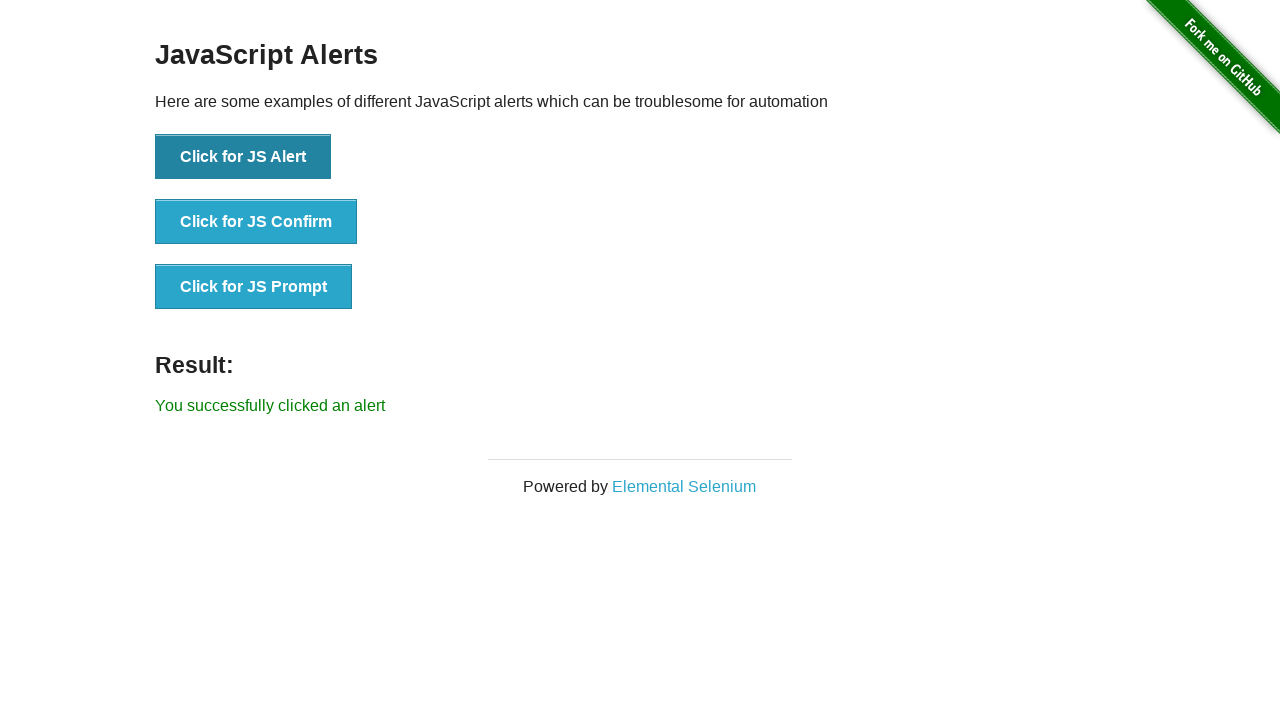

Clicked button to trigger JavaScript confirm dialog at (256, 222) on xpath=//button[@onclick='jsConfirm()']
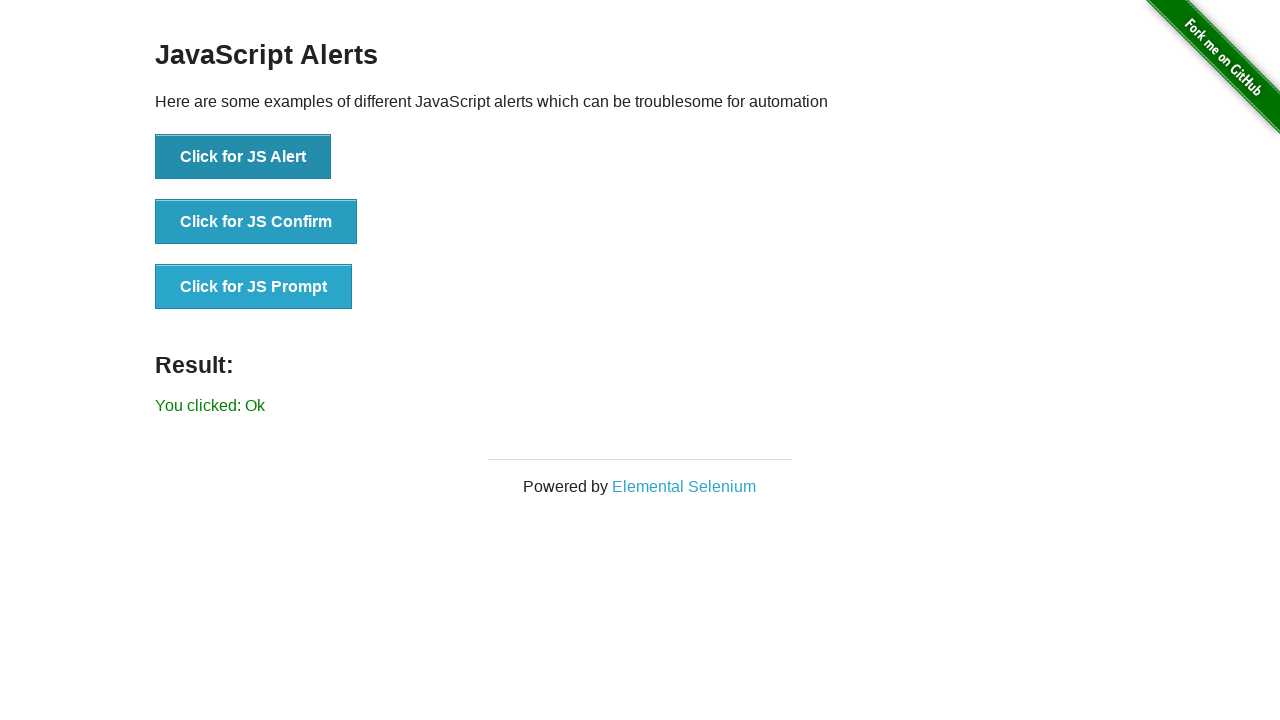

Confirm dialog handler registered and accepted
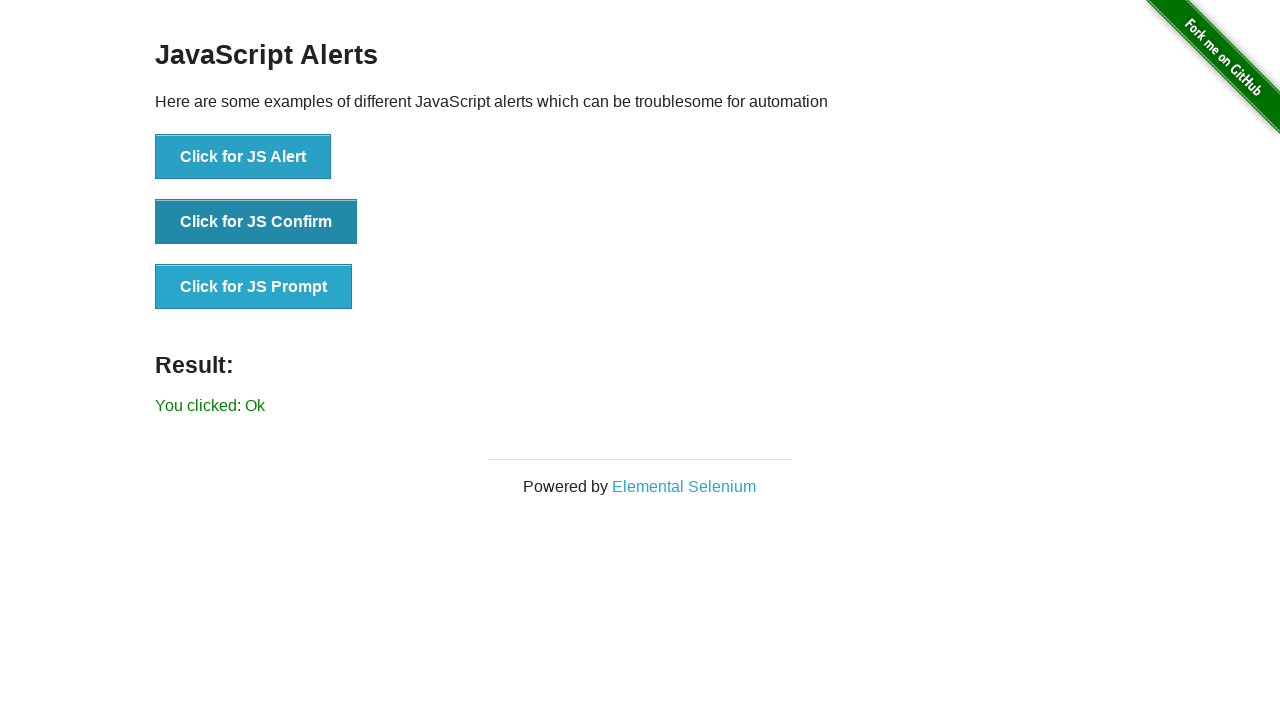

Result element updated after confirm dialog was handled
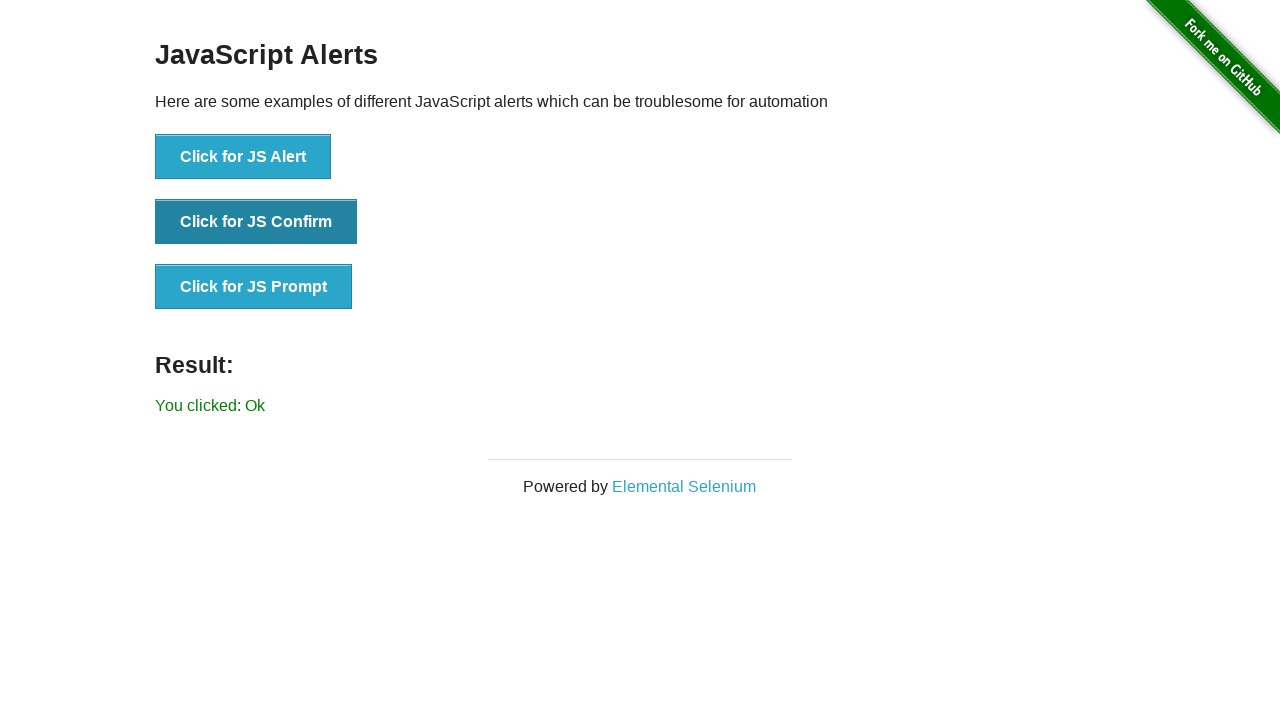

Clicked button to trigger JavaScript prompt dialog at (254, 287) on xpath=//button[@onclick='jsPrompt()']
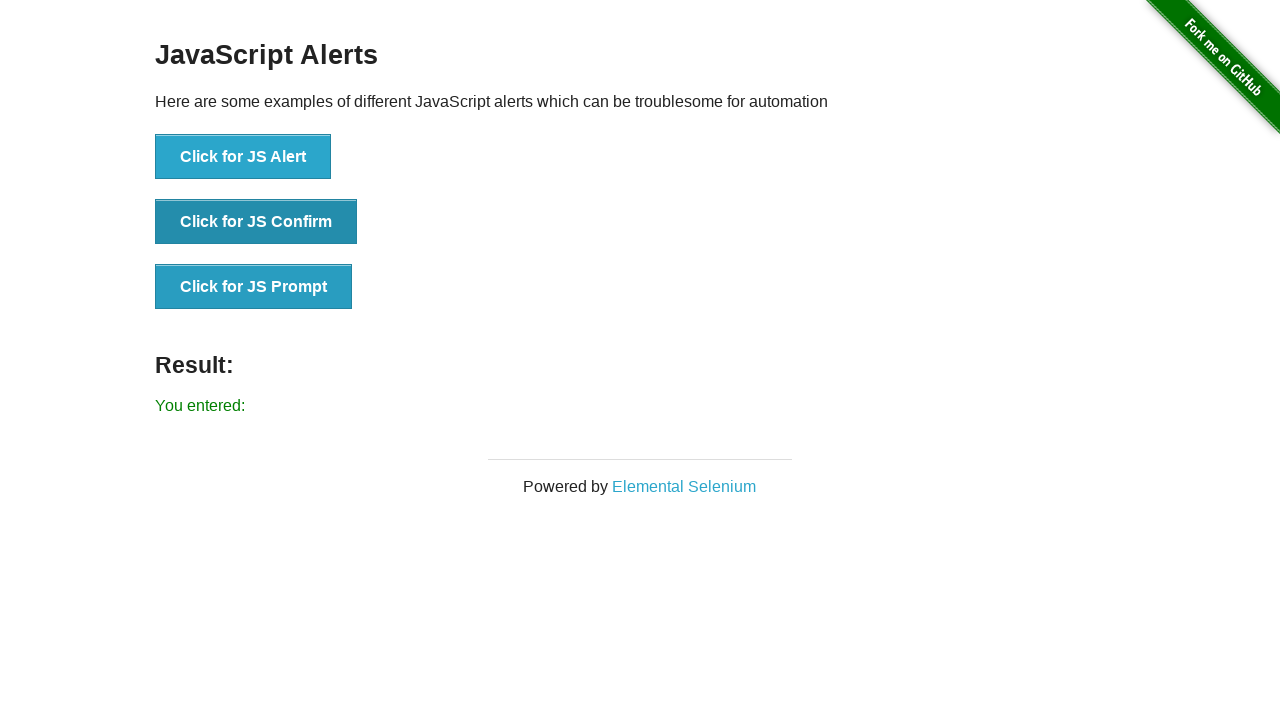

Prompt dialog handler registered and accepted with 'Test input message'
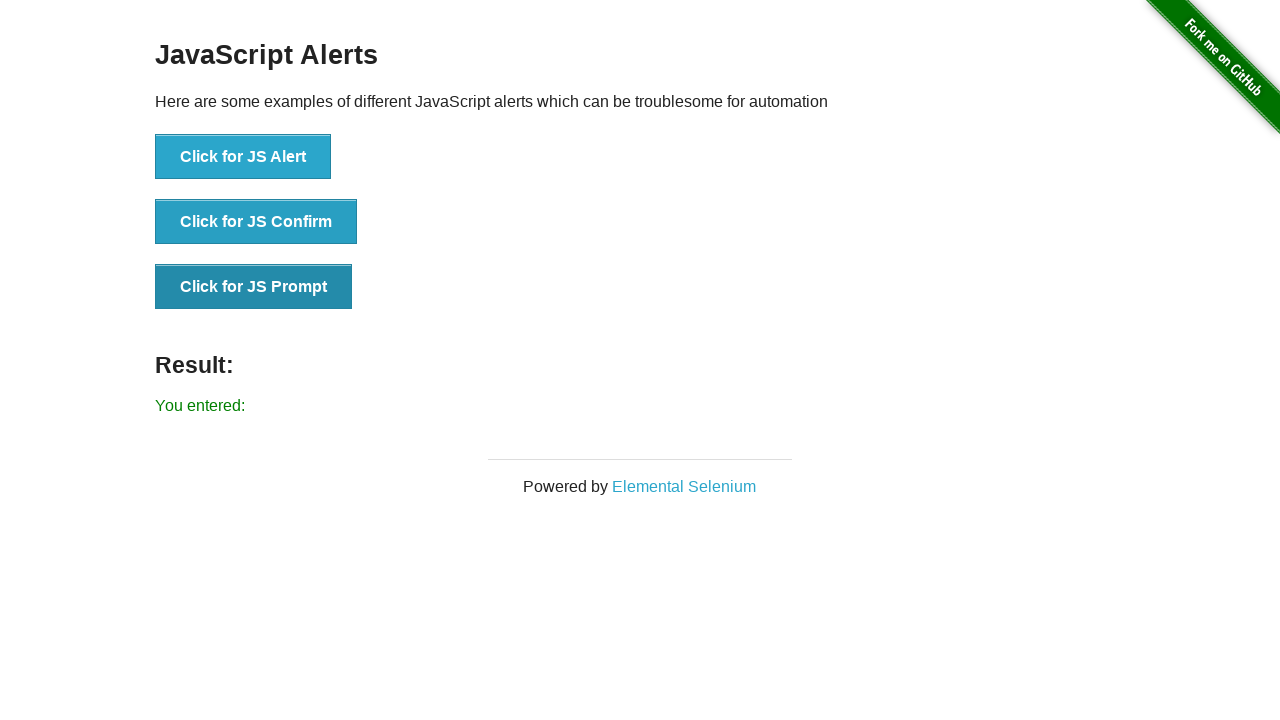

Result element updated after prompt dialog was handled
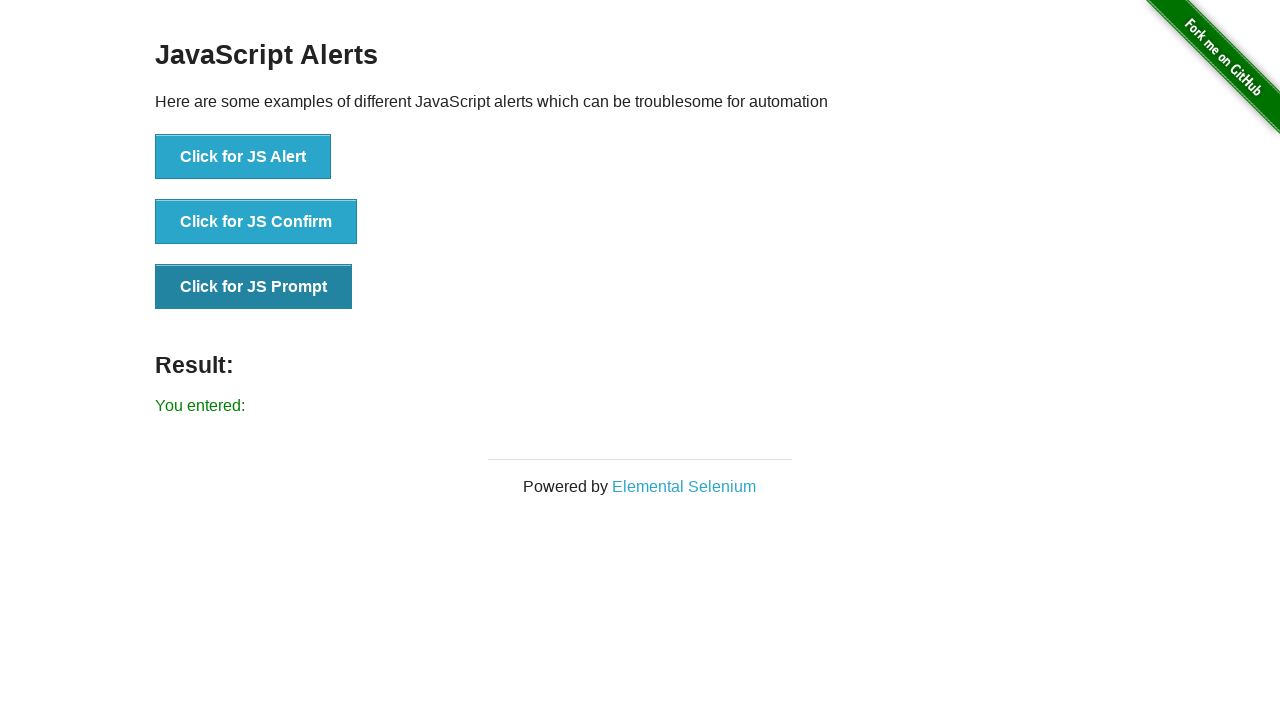

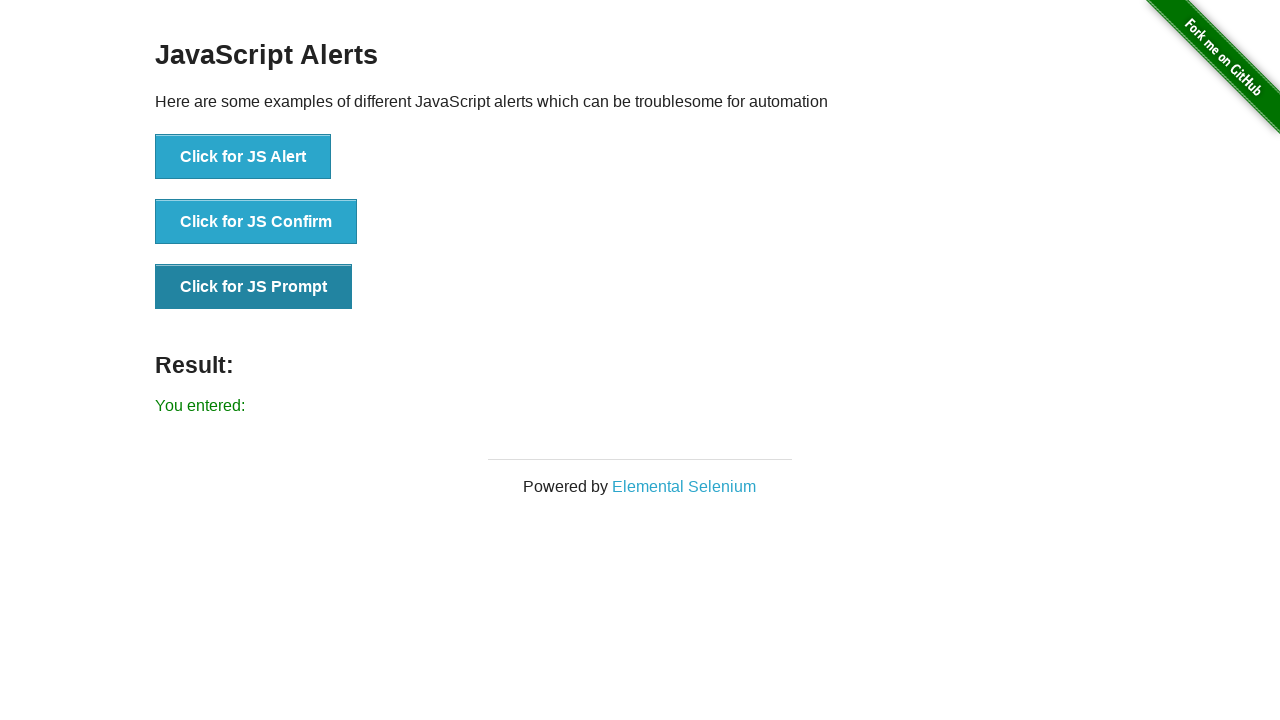